Tests the Automation Exercise website by verifying the number of links on the homepage, clicking on the Products link, and checking that the special offer element is visible.

Starting URL: https://www.automationexercise.com/

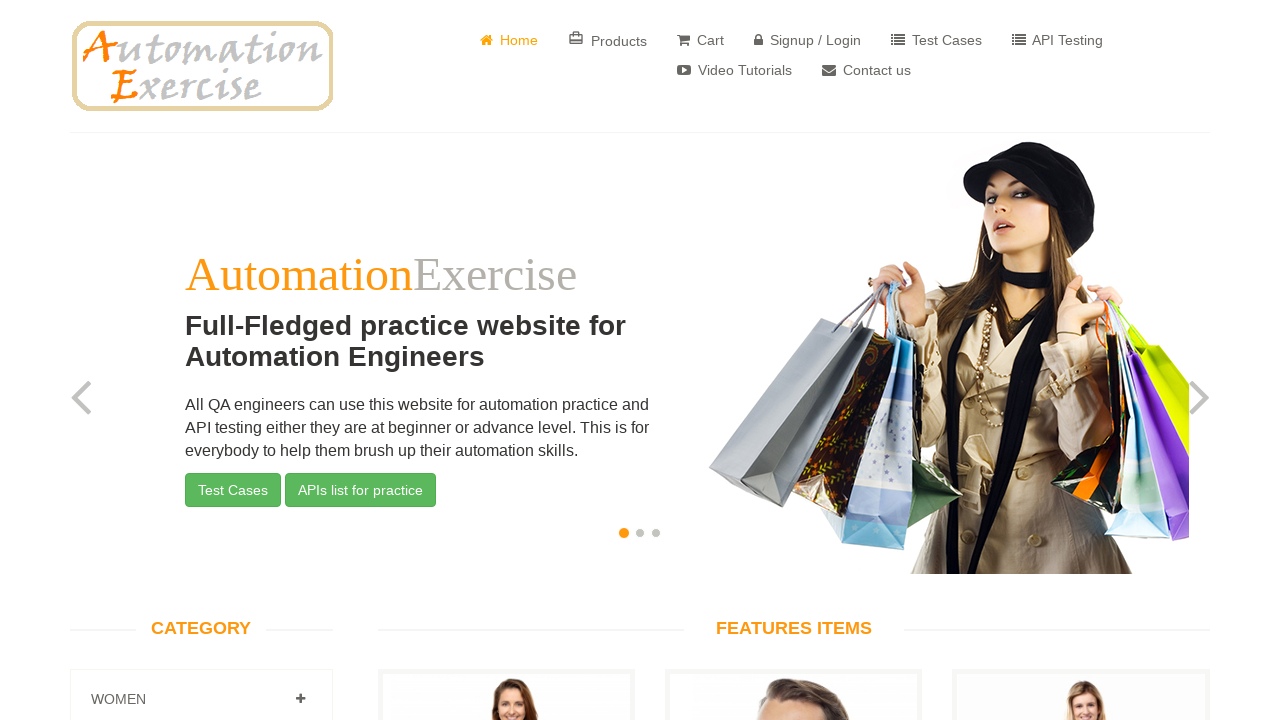

Retrieved all links from the homepage
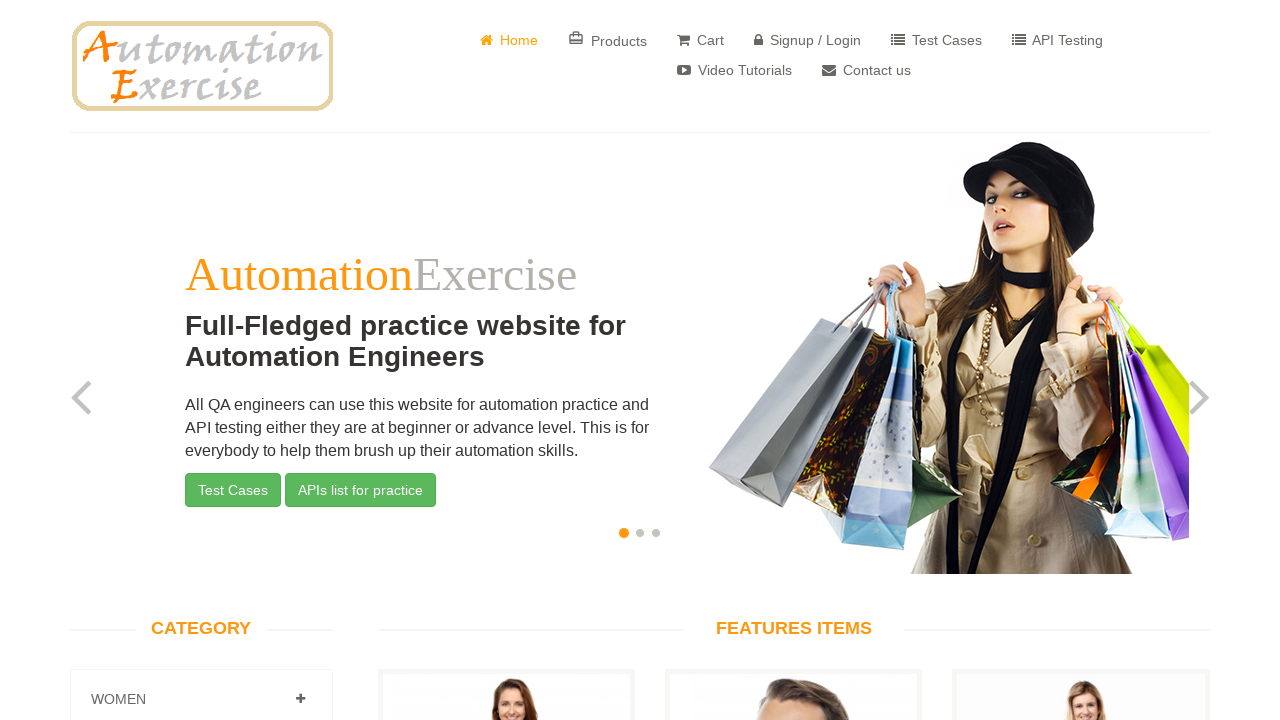

Printed number of links found: 147
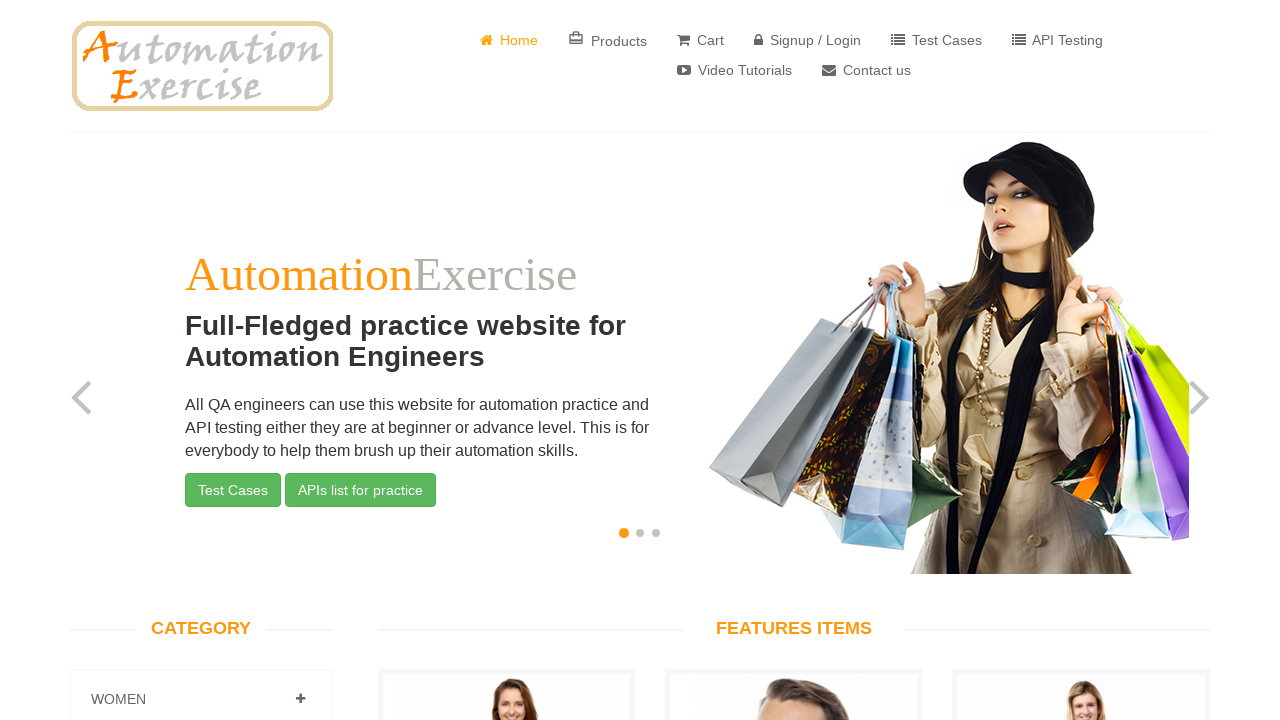

Clicked on Products link at (608, 40) on text=Products
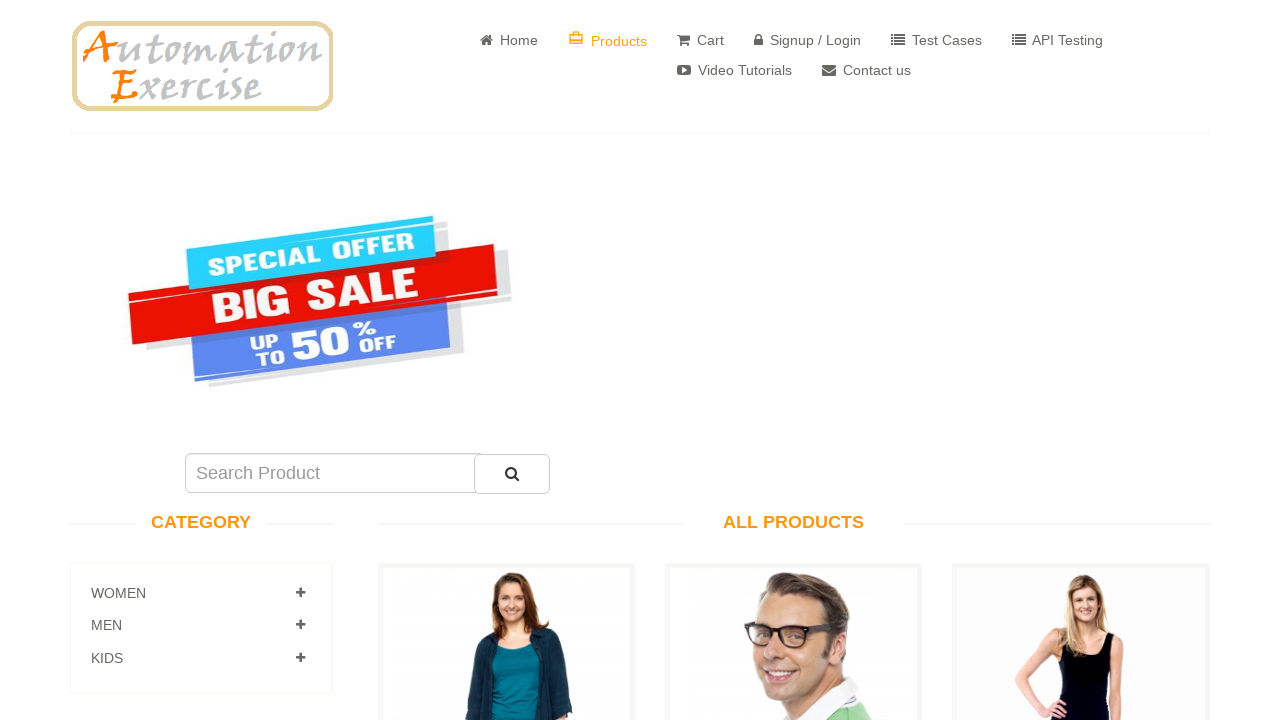

Special offer element loaded (waited for #sale_image selector)
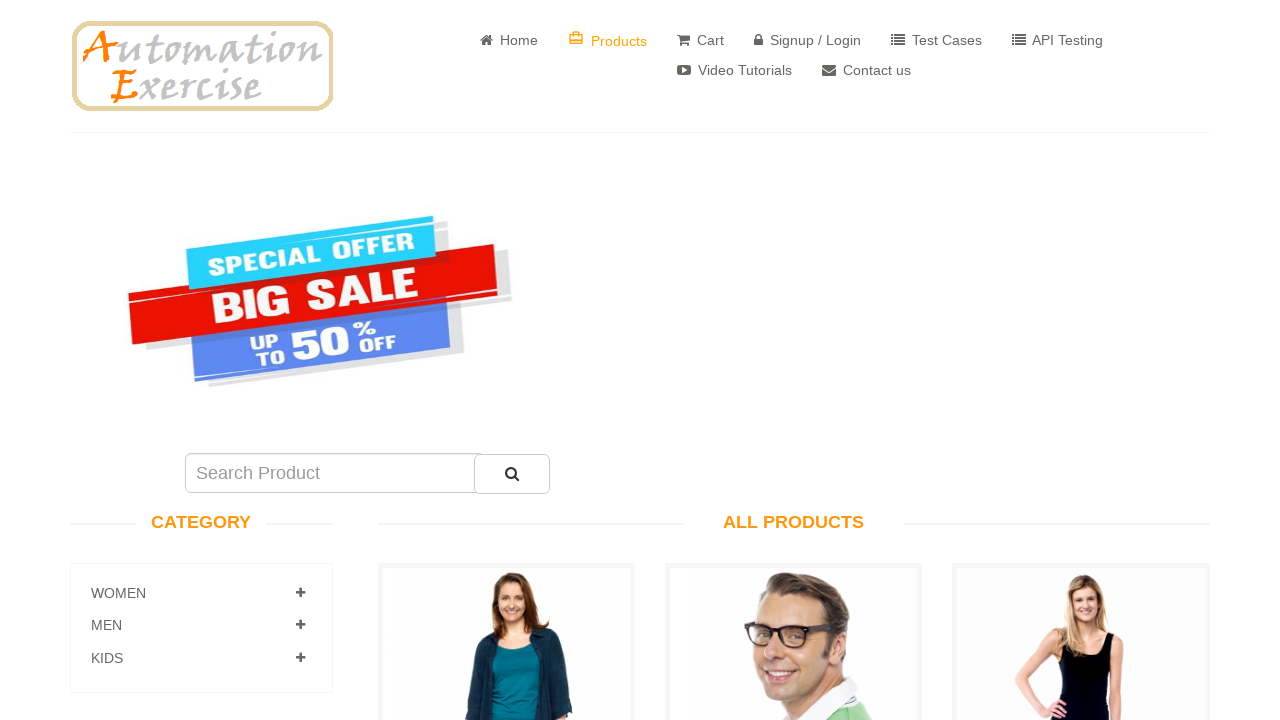

Located special offer element
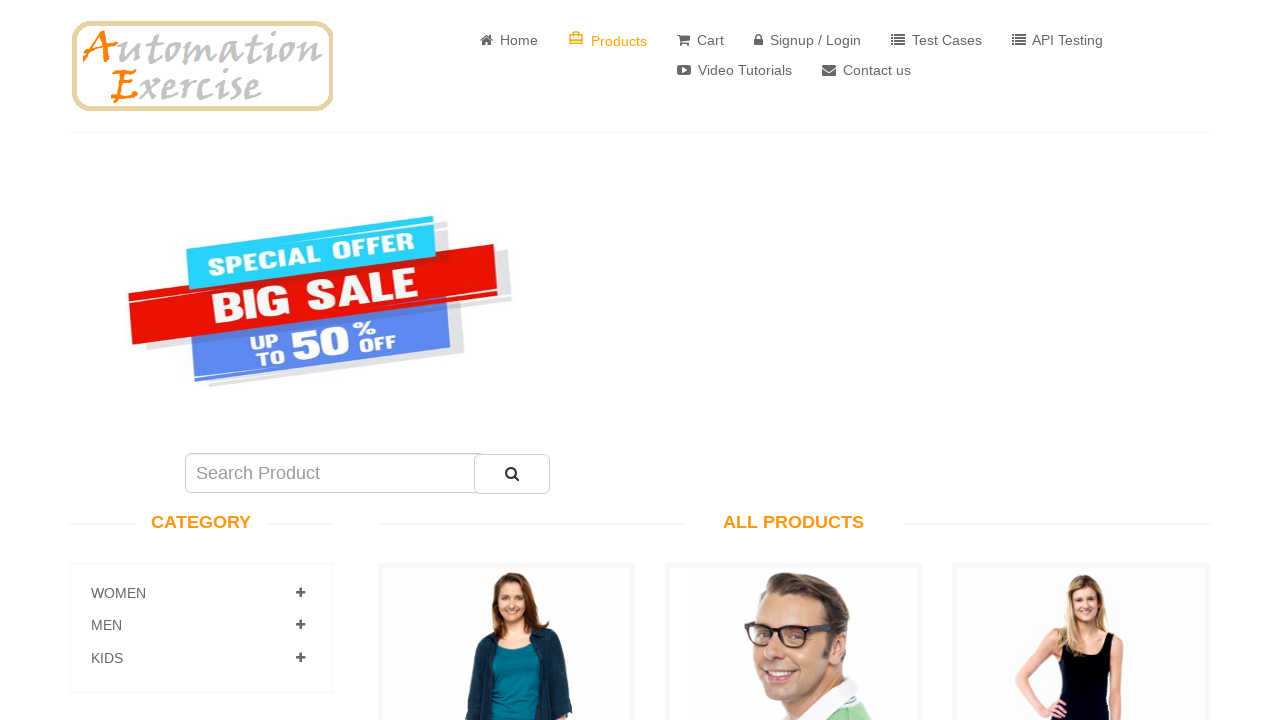

Verified special offer element is visible
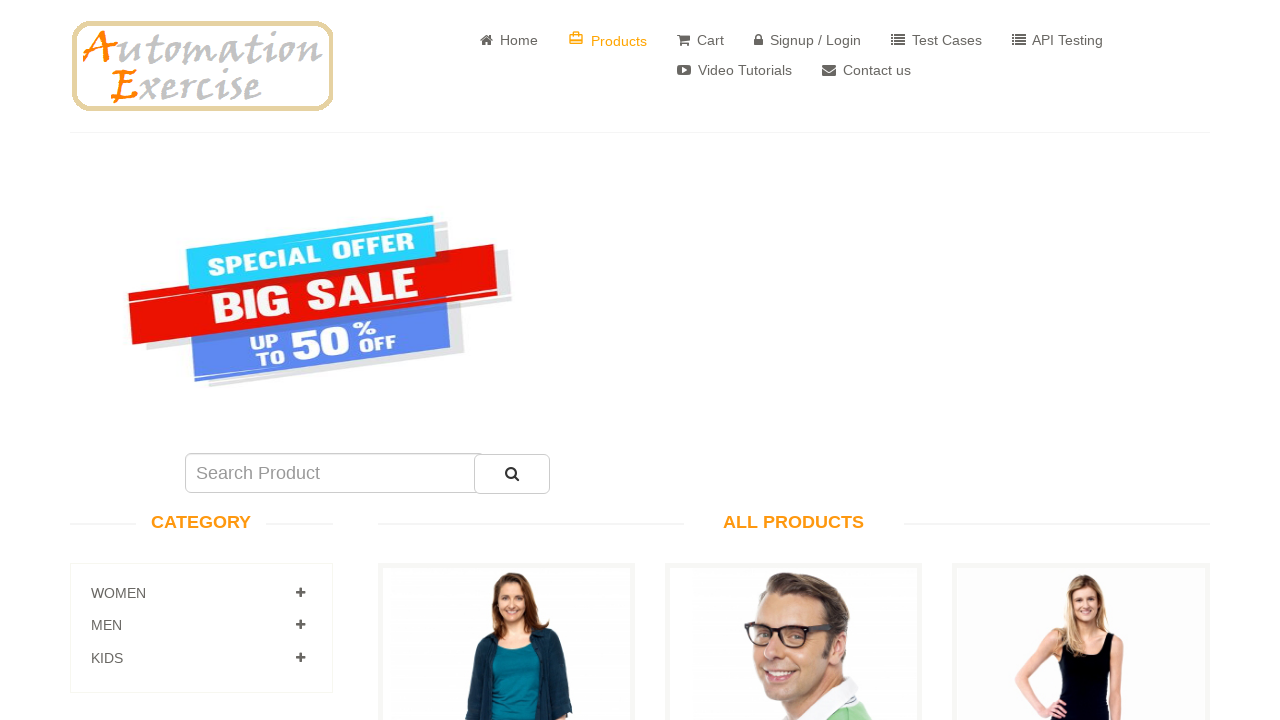

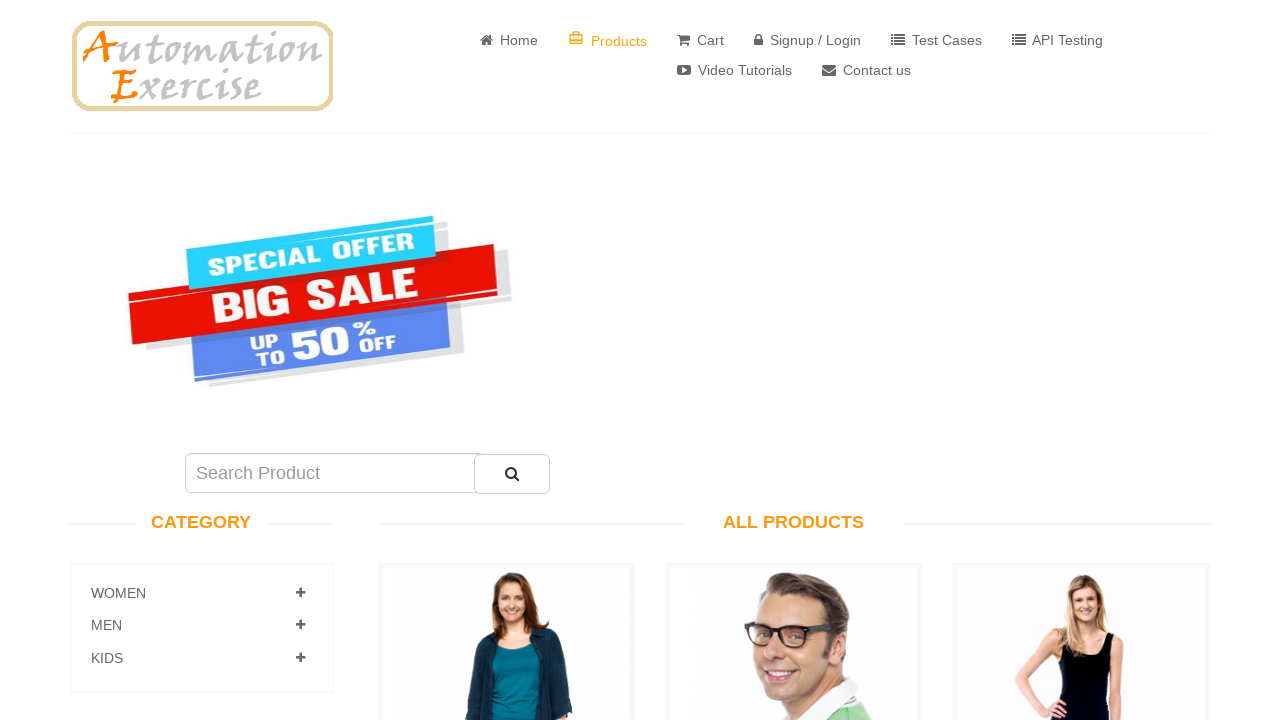